Tests a form submission by filling out text fields including name, email, and addresses, then clicking submit and verifying the output

Starting URL: https://demoqa.com/text-box

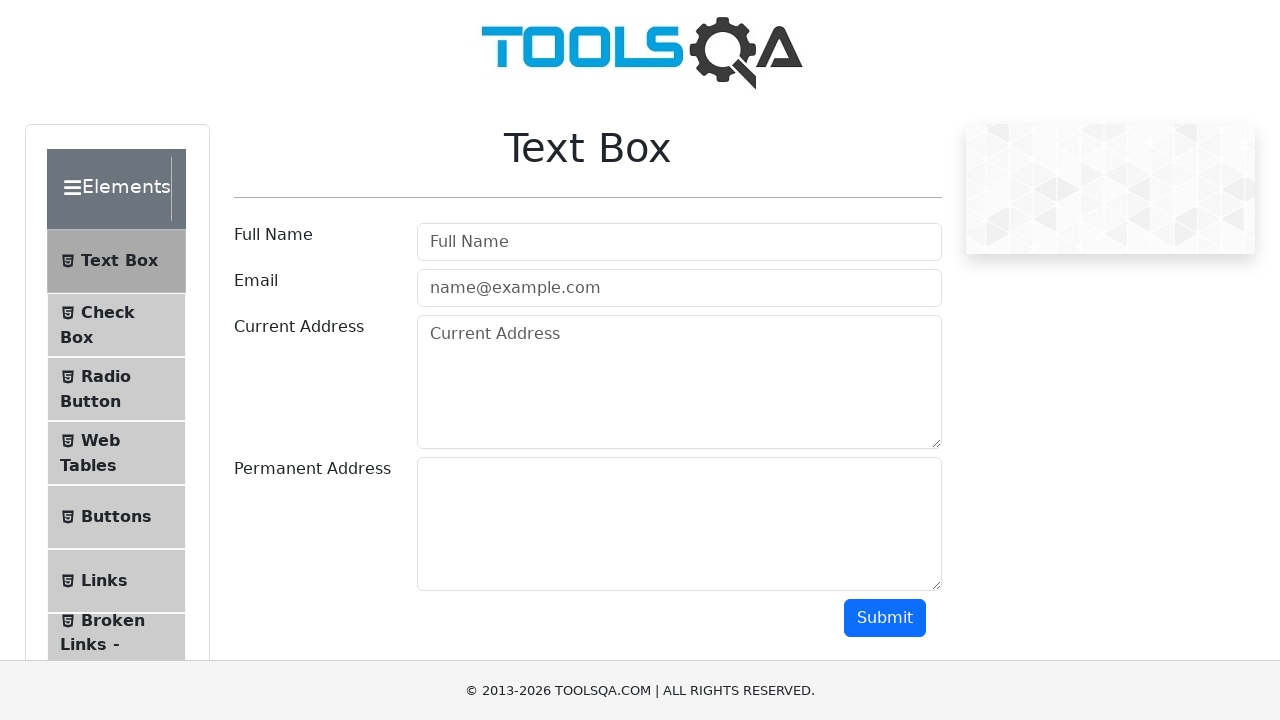

Filled full name field with 'Yusuf' on #userName
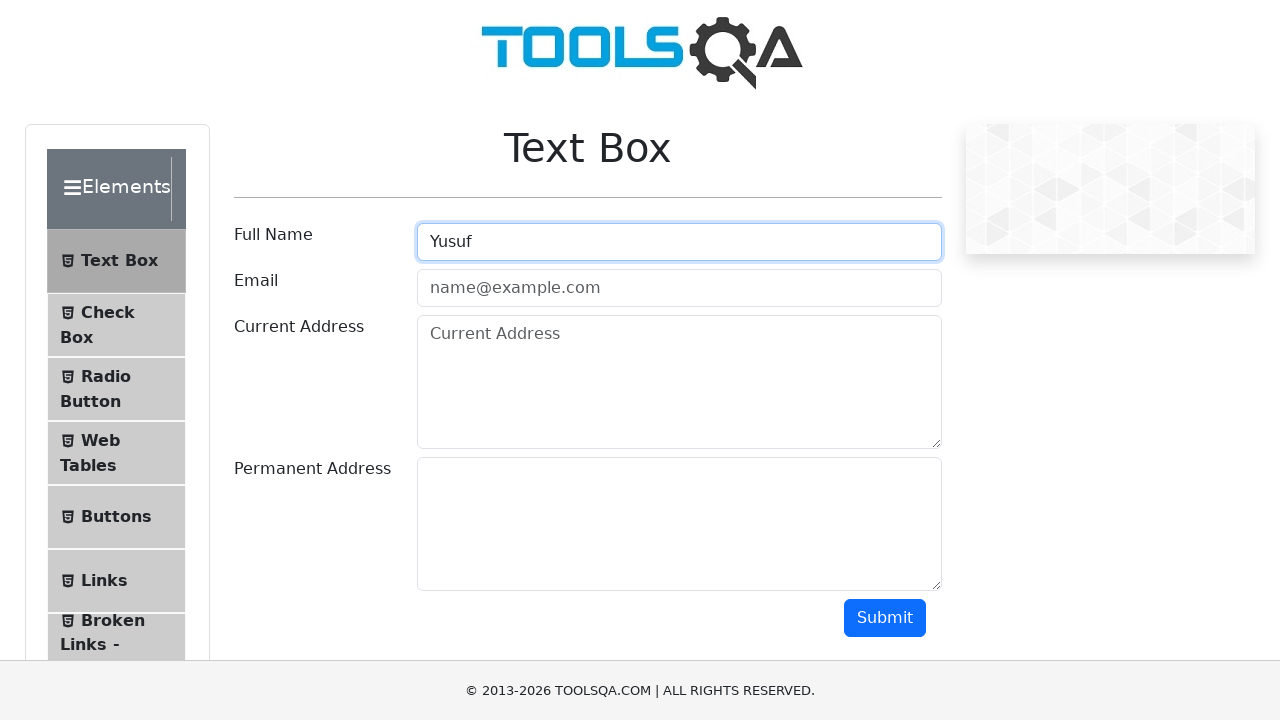

Filled email field with 'yusuf.72@gmail.com' on .mr-sm-2[type='email']
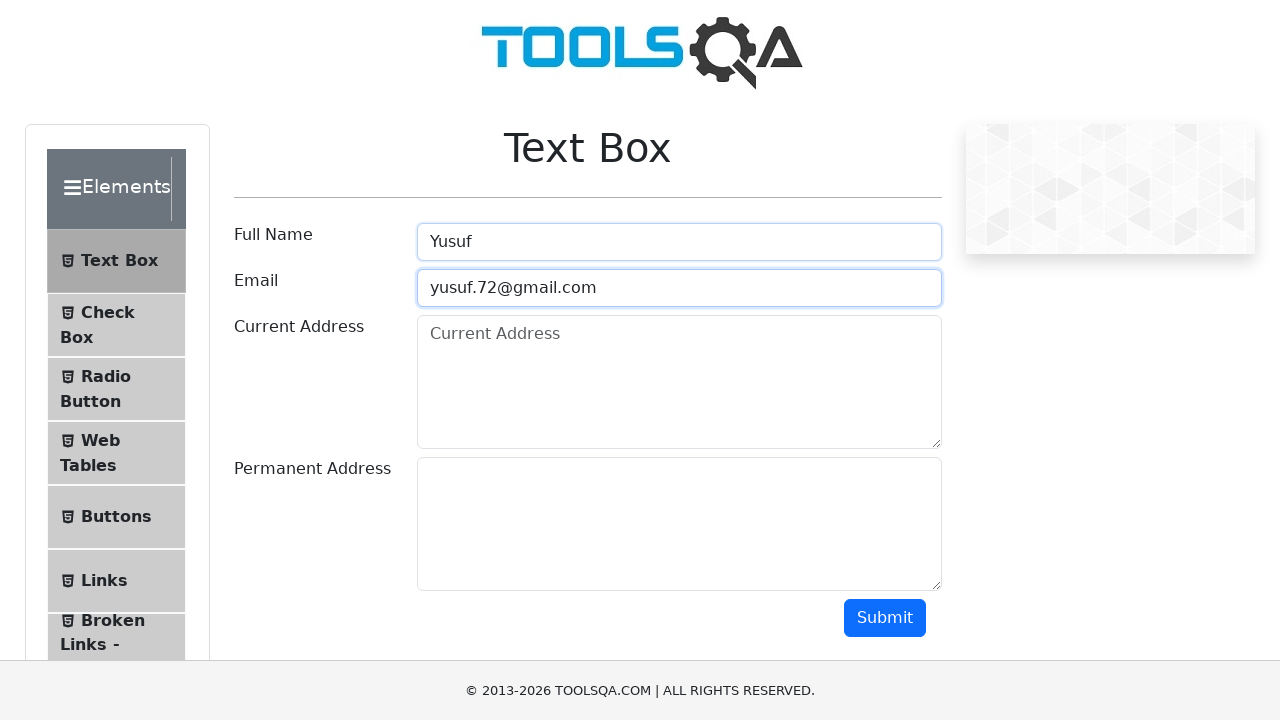

Filled current address field with 'Ankara - Türkiye' on .form-control[placeholder='Current Address']
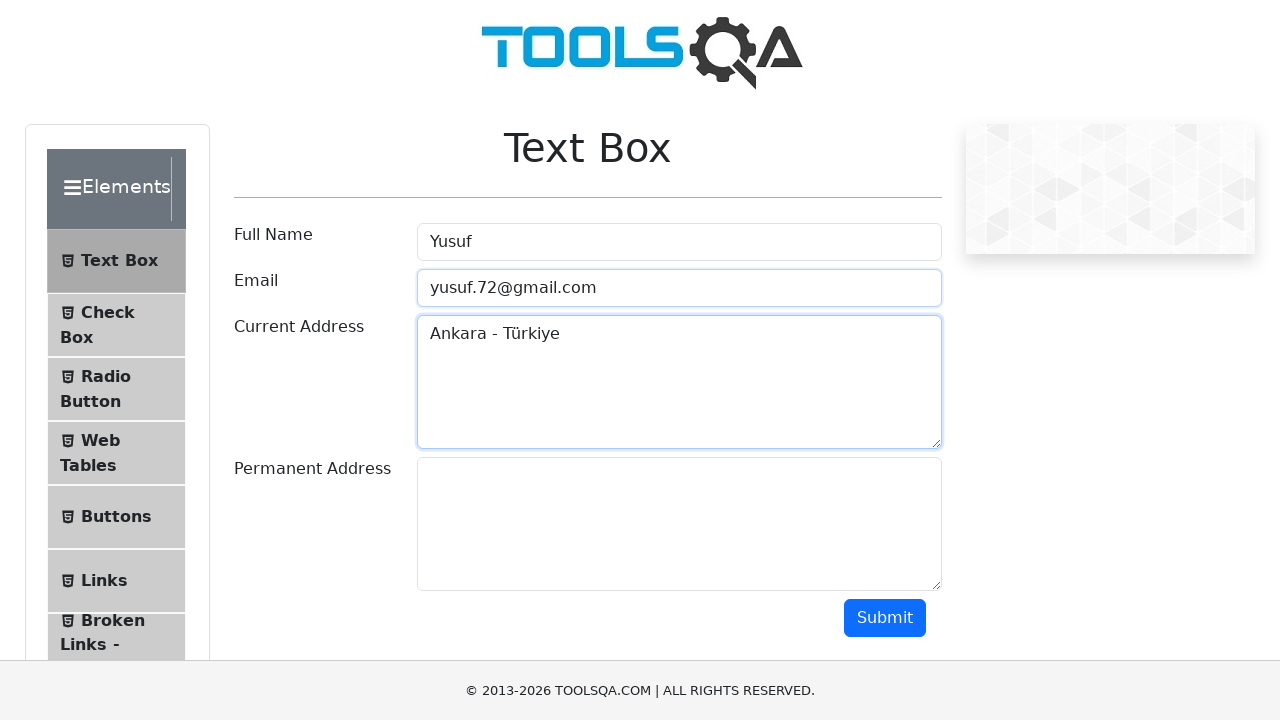

Filled permanent address field with 'Ankara - Türkiye' on #permanentAddress
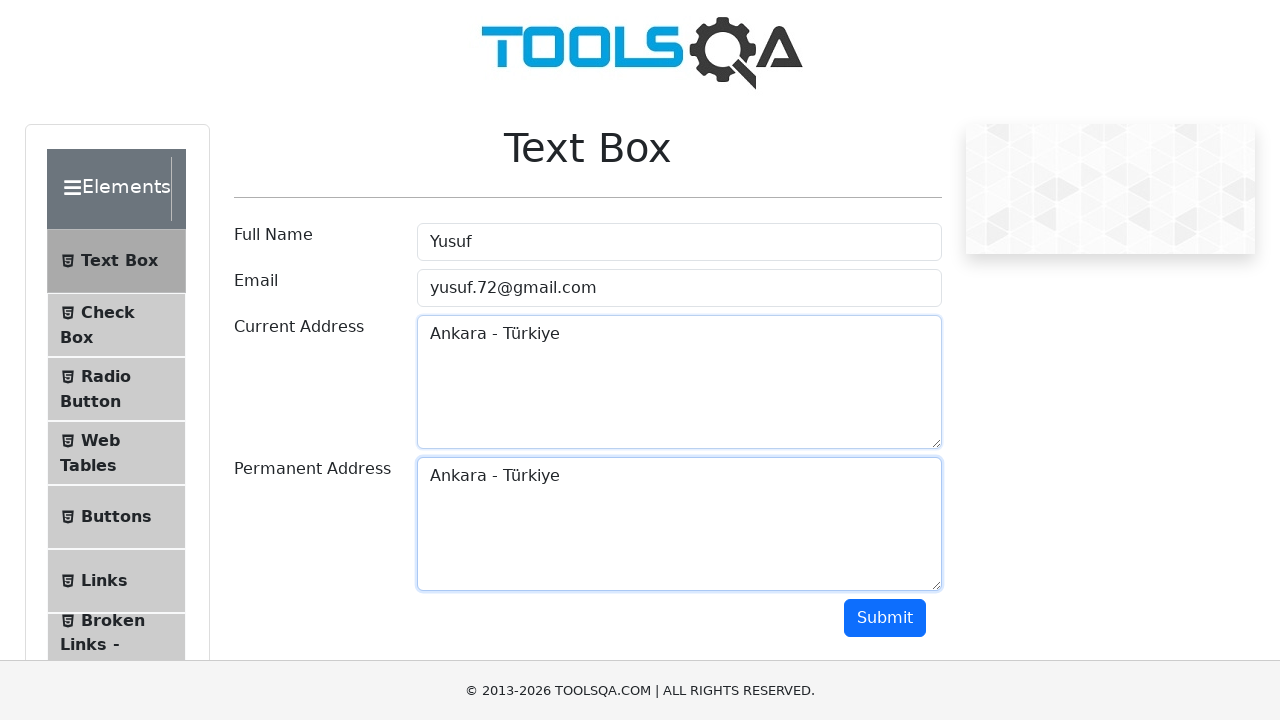

Scrolled down 300 pixels to reveal submit button
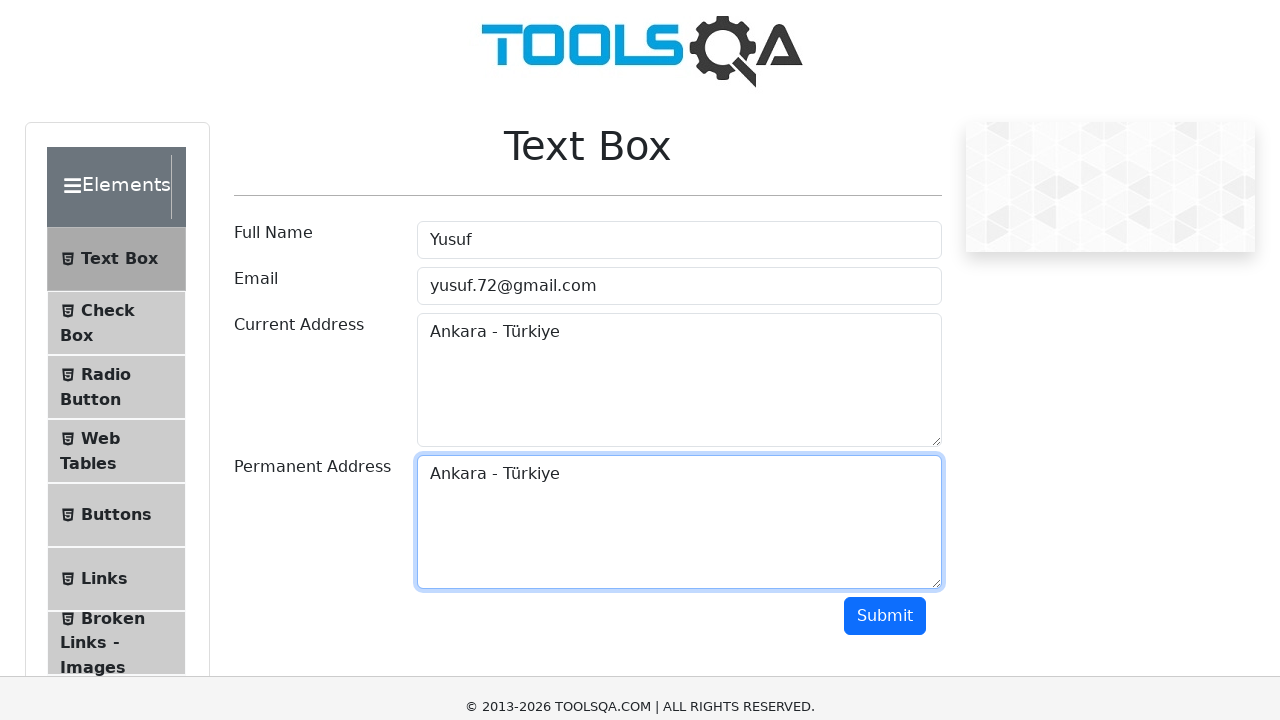

Clicked submit button to submit form at (885, 318) on button.btn
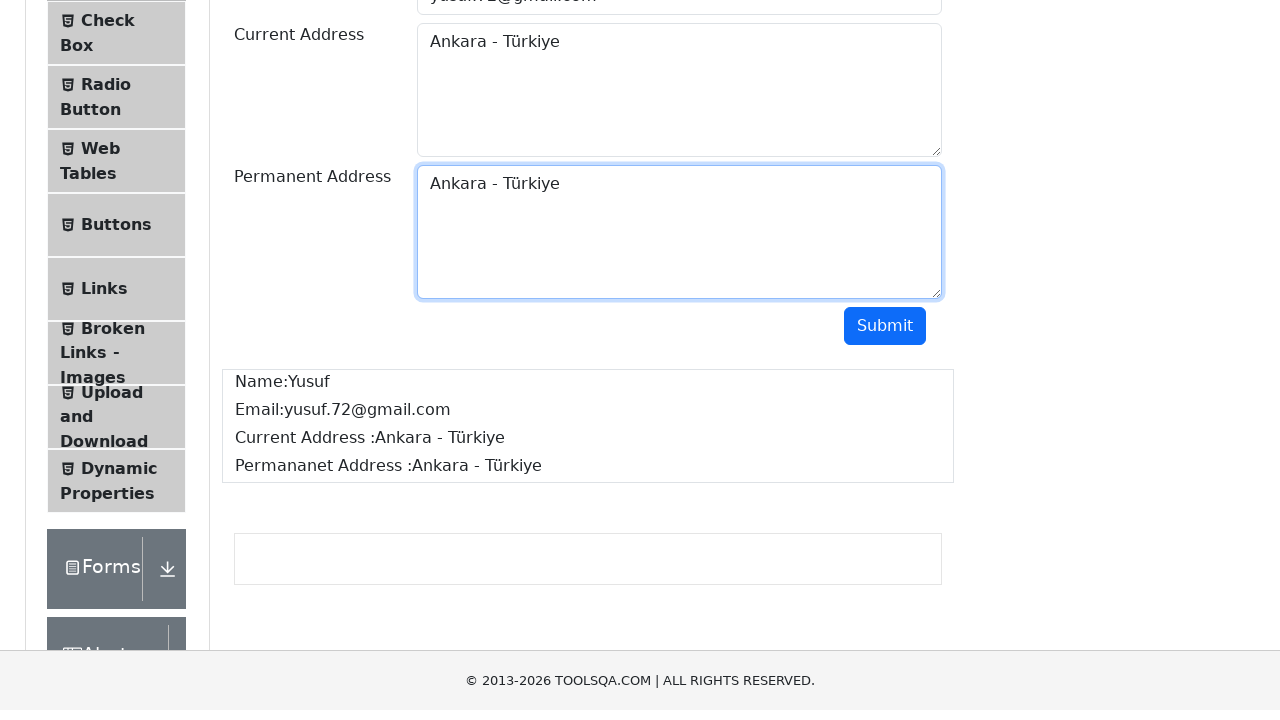

Form submission output appeared with name field verification
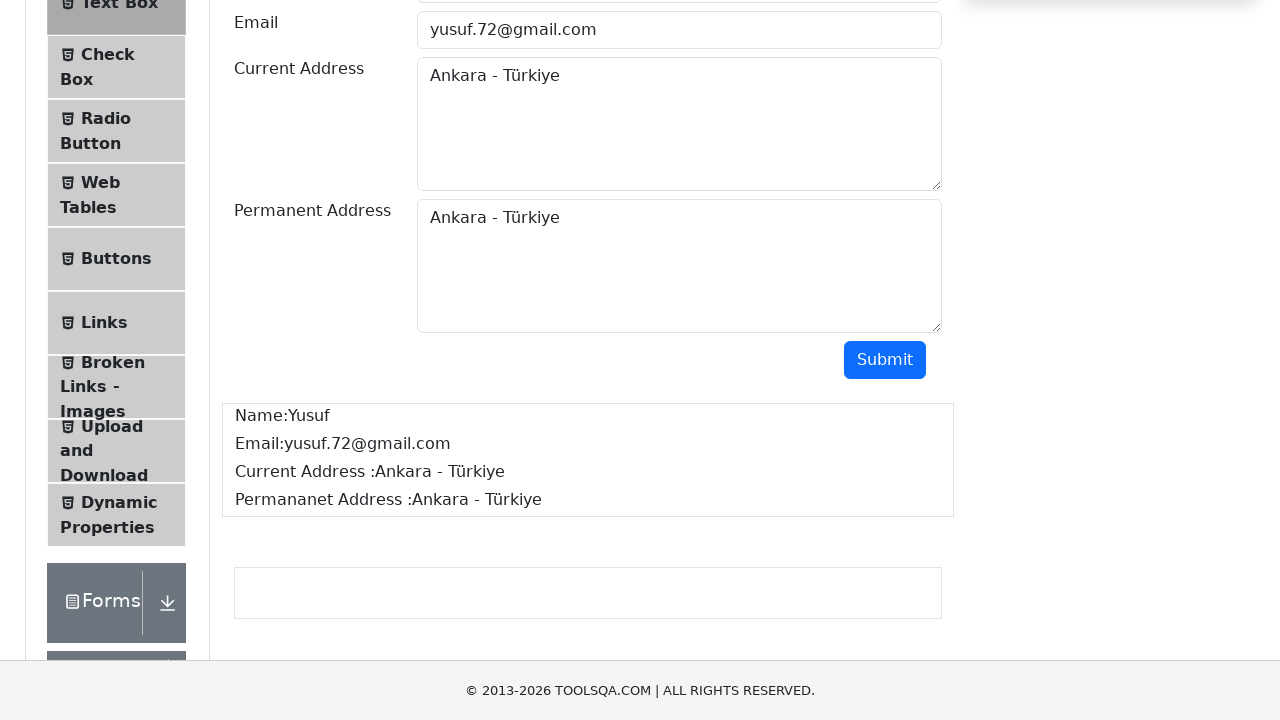

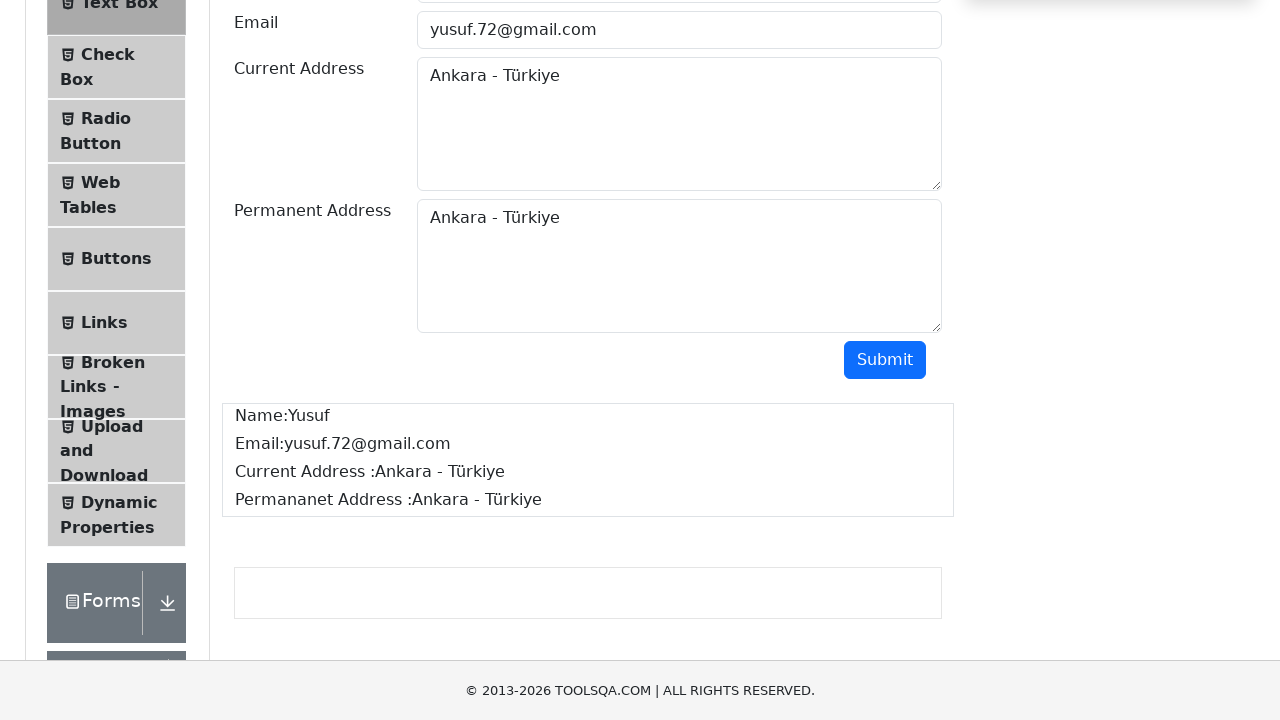